Tests file download functionality by navigating to a download page, clicking the first download link, and verifying that a file is downloaded to the specified directory.

Starting URL: http://the-internet.herokuapp.com/download

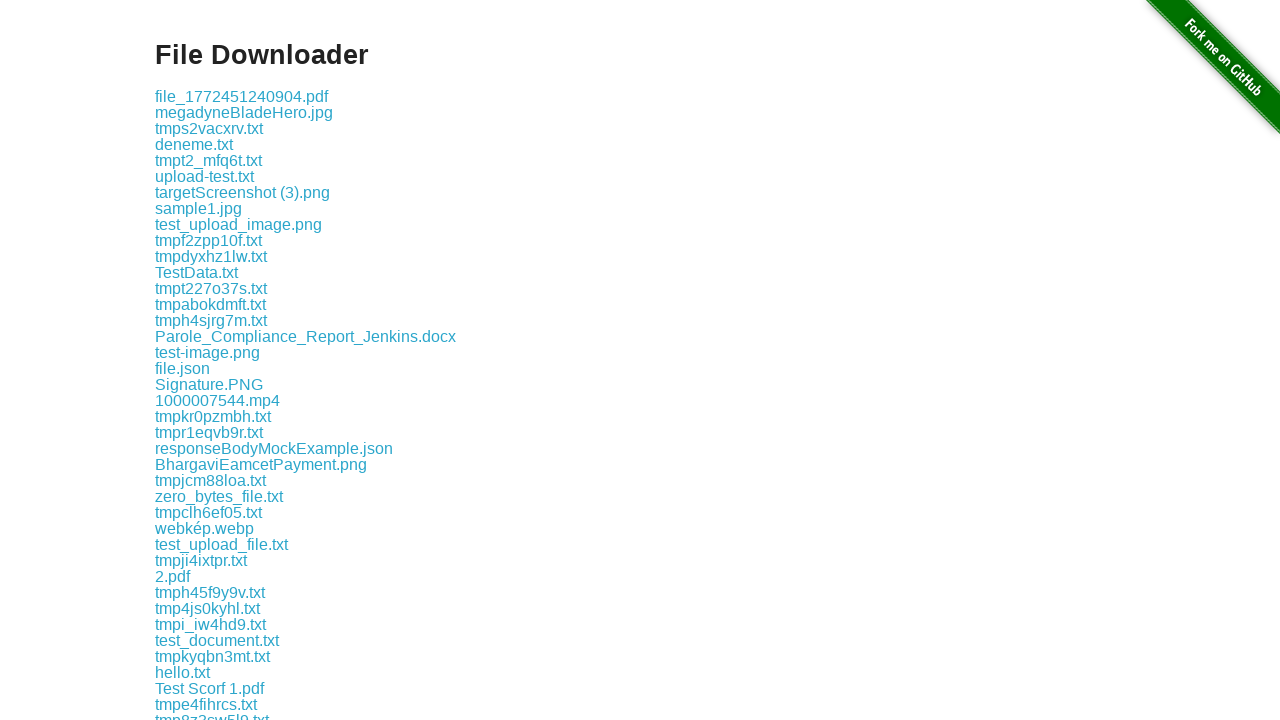

Navigated to download page
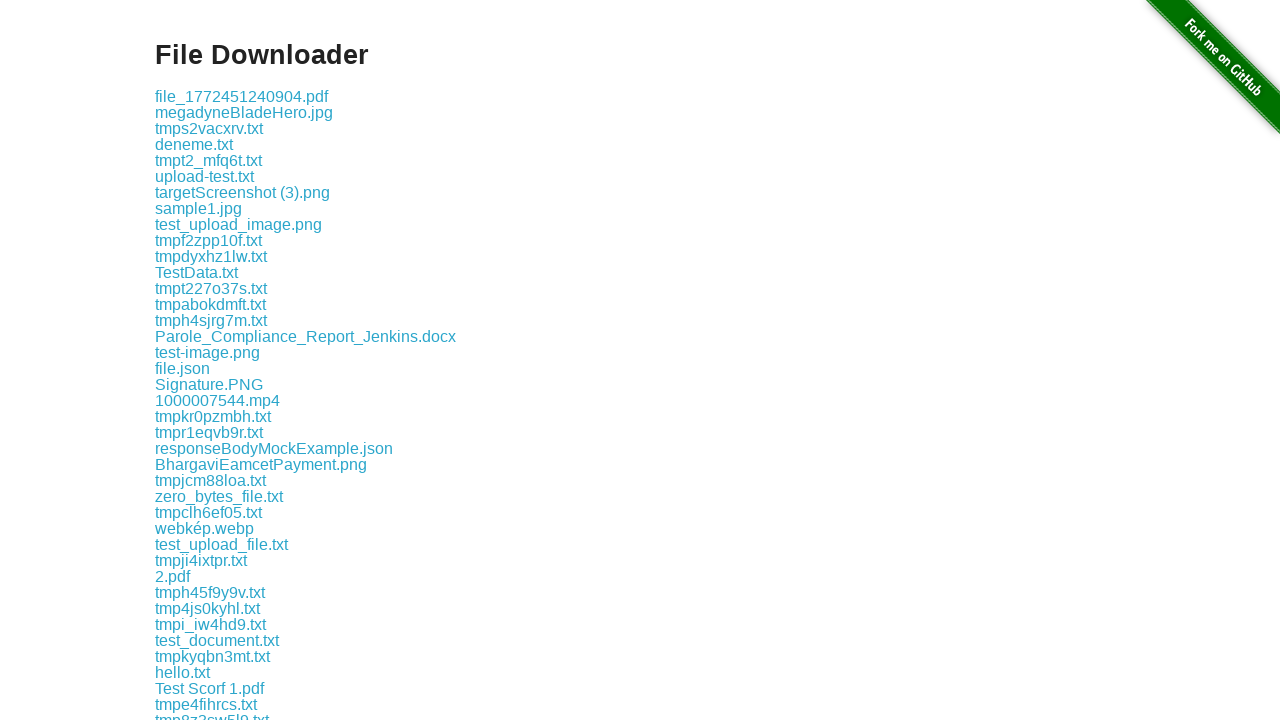

Clicked the first download link at (242, 96) on .example a >> nth=0
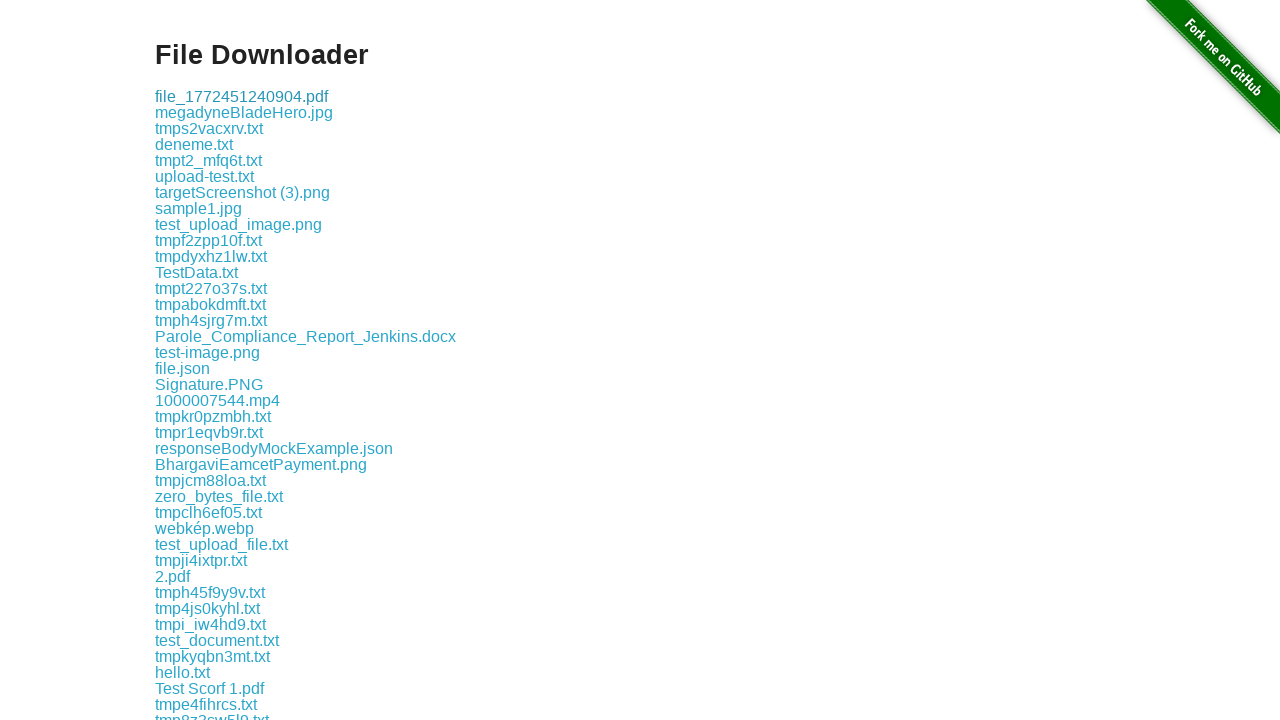

Waited 2 seconds for download to complete
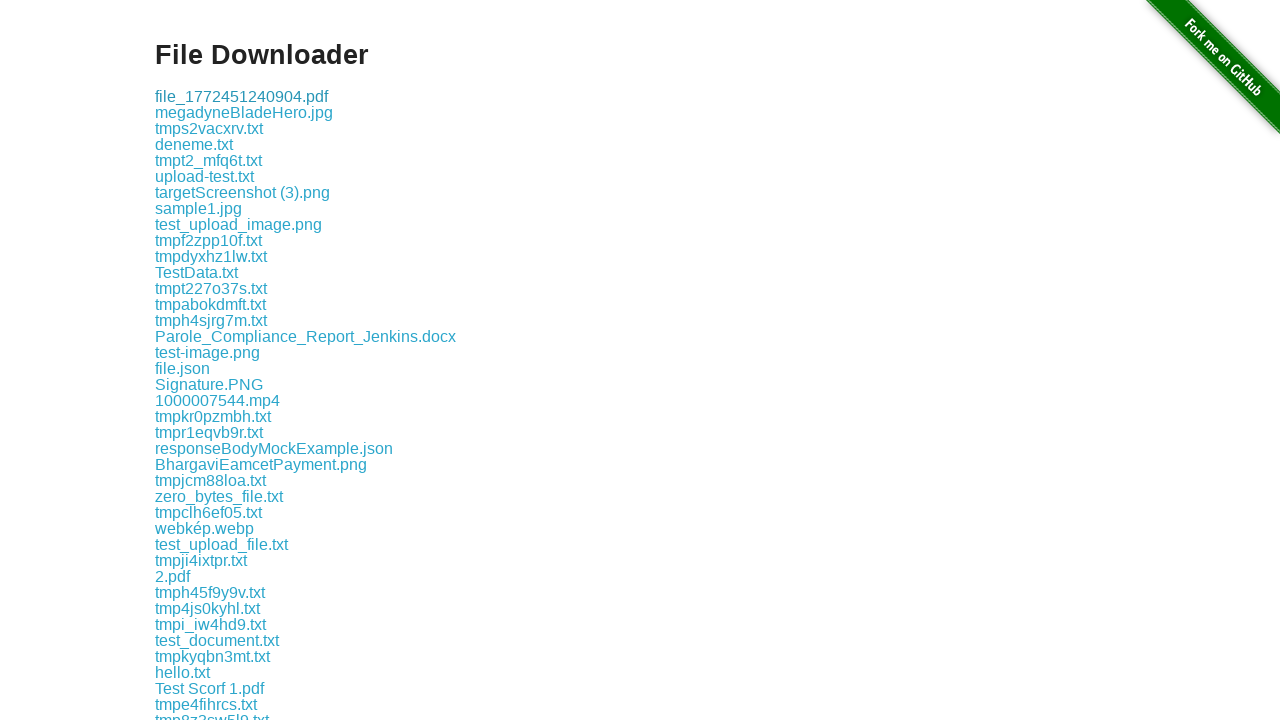

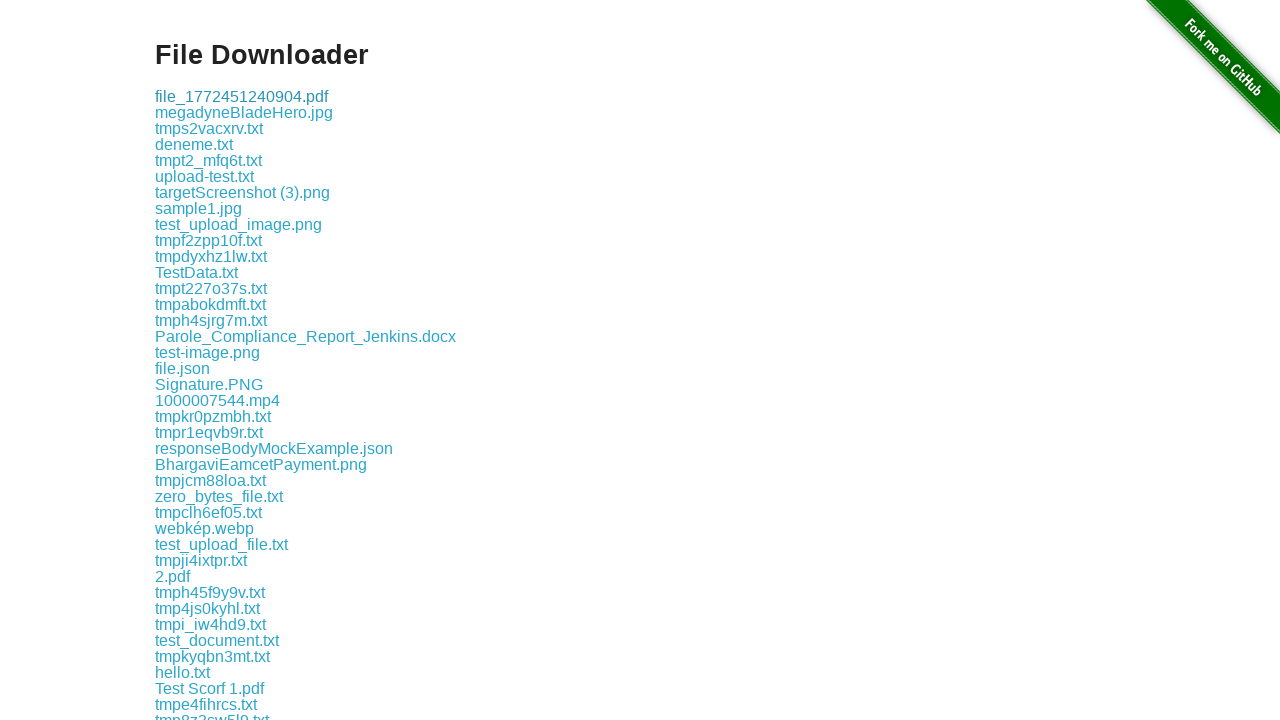